Tests entering a specific date (12/21/2019) into the date picker field

Starting URL: https://demoqa.com/date-picker/

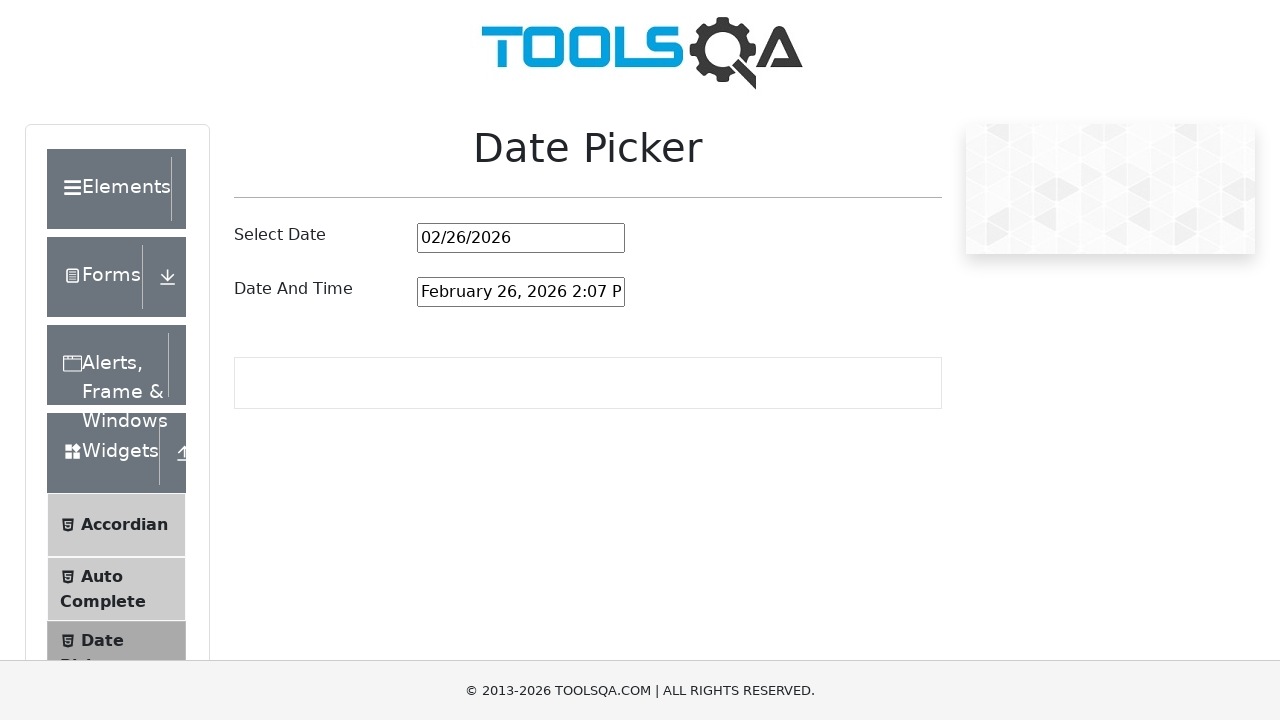

Clicked on date picker input field at (521, 238) on #datePickerMonthYearInput
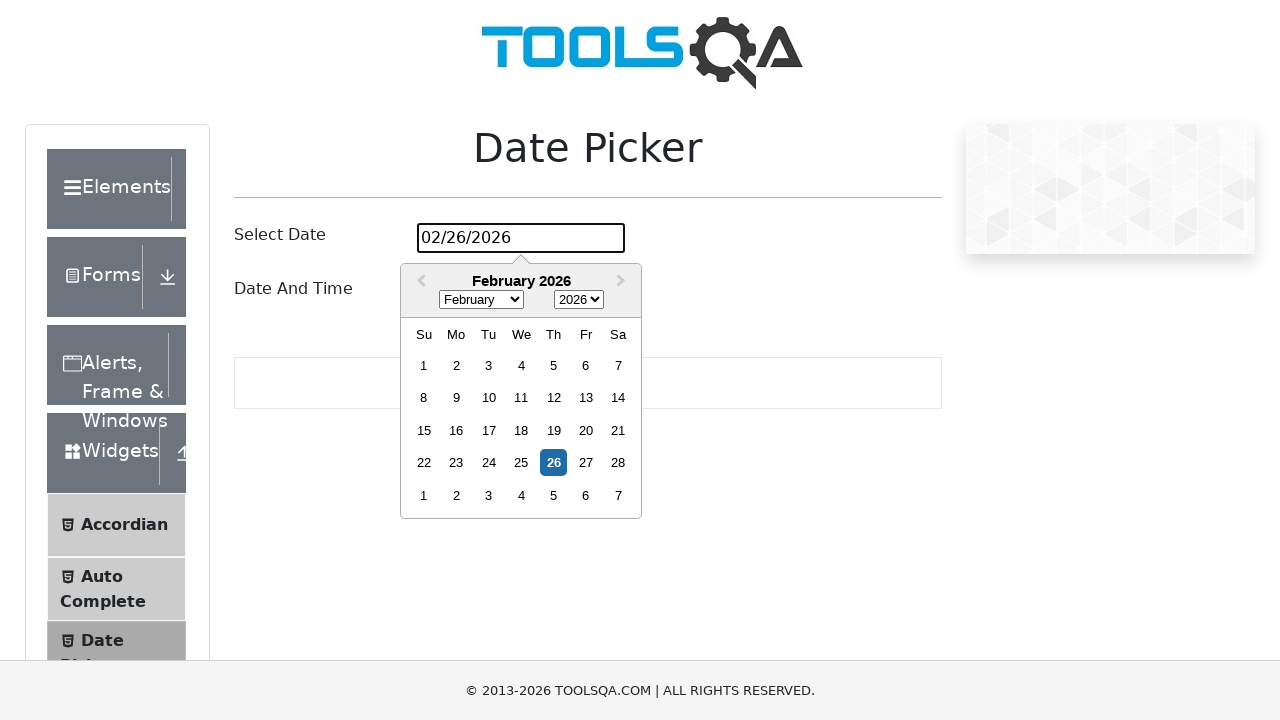

Selected all text in date input field
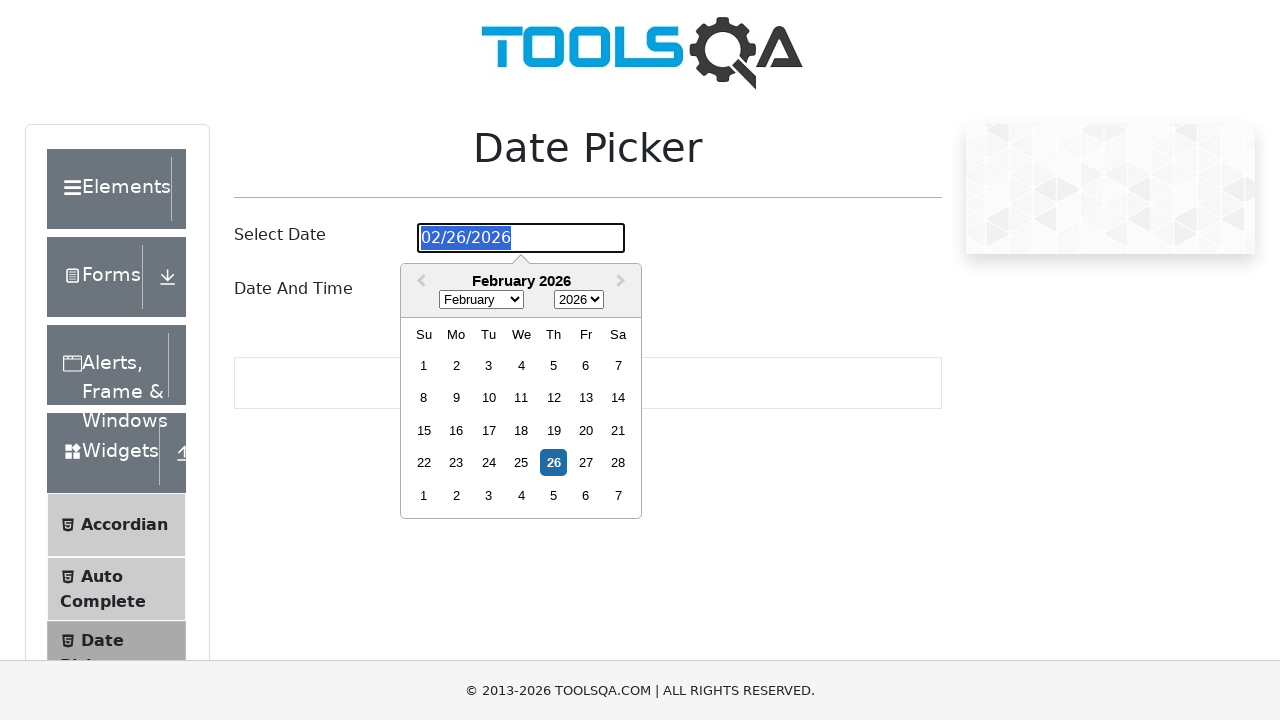

Cleared date input field
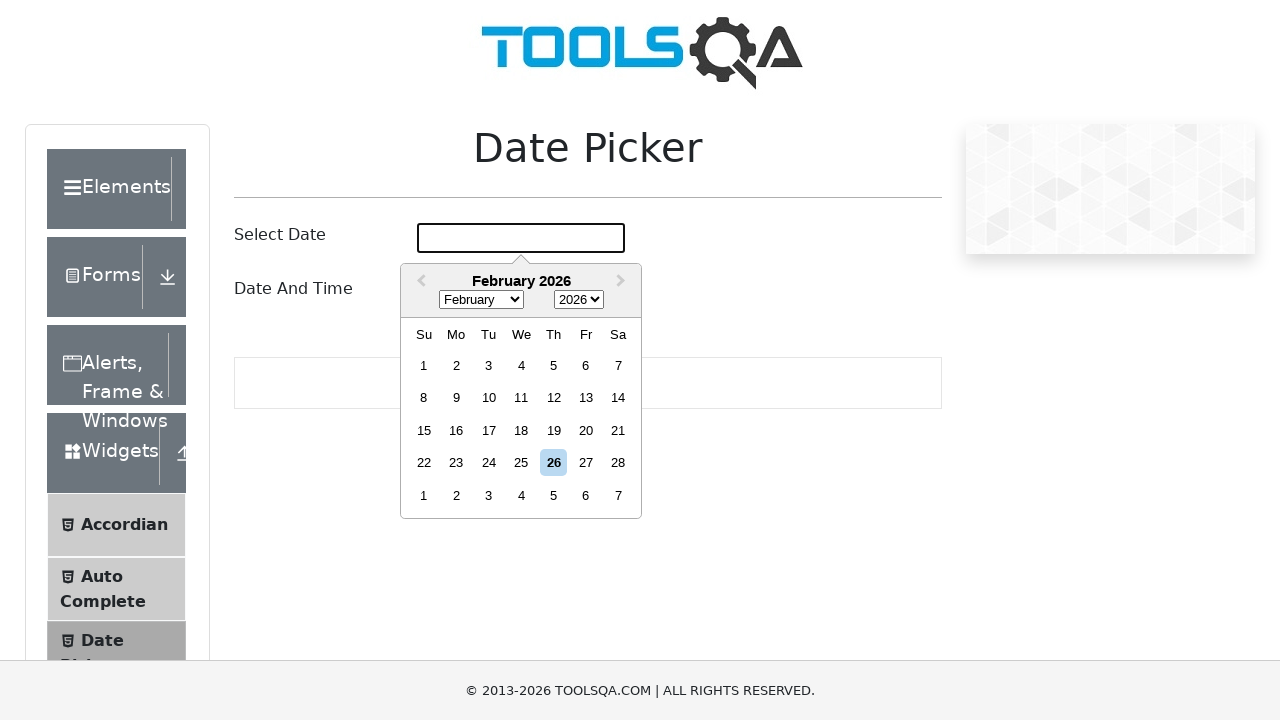

Filled date picker with 12/21/2019 on #datePickerMonthYearInput
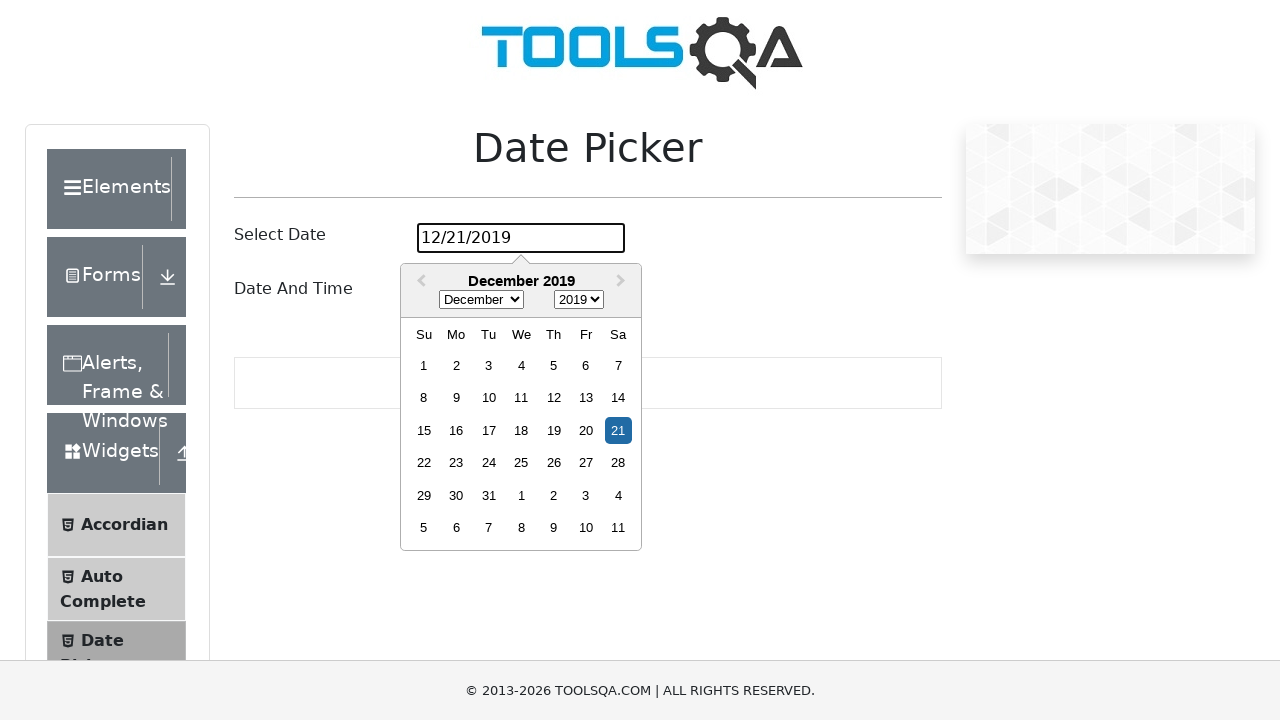

Pressed Enter to confirm date entry
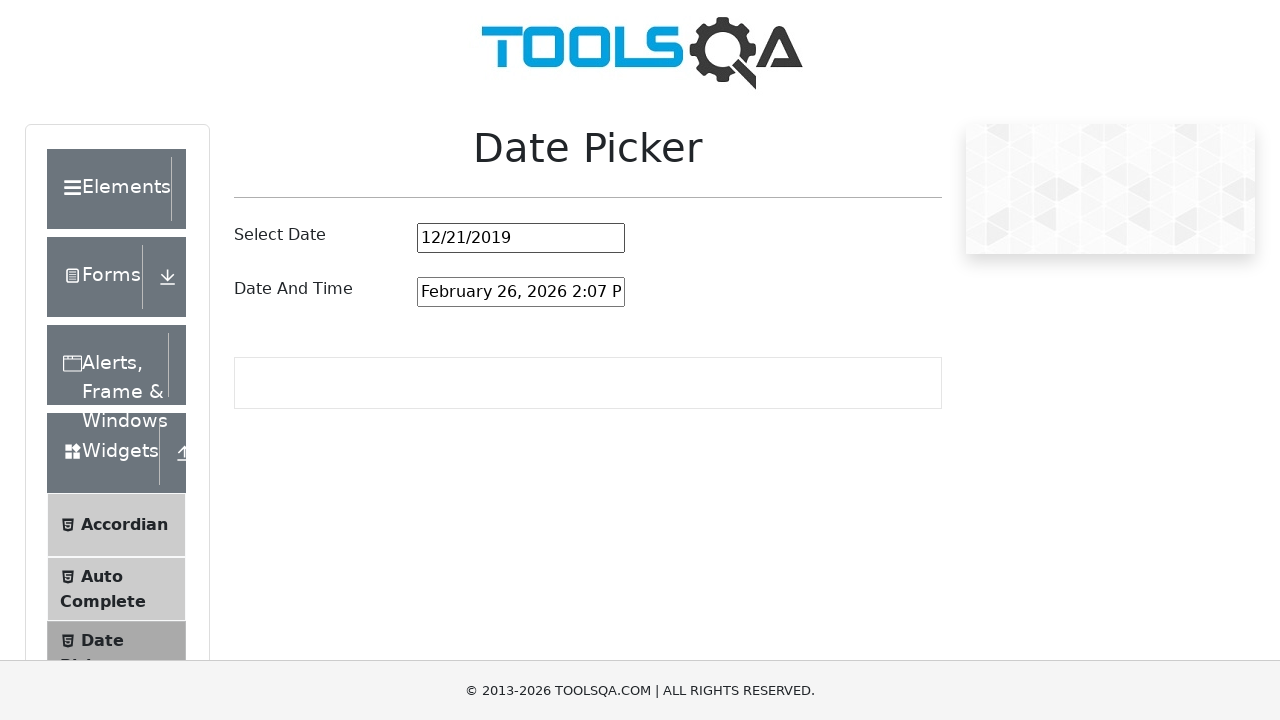

Retrieved date value from input field for verification
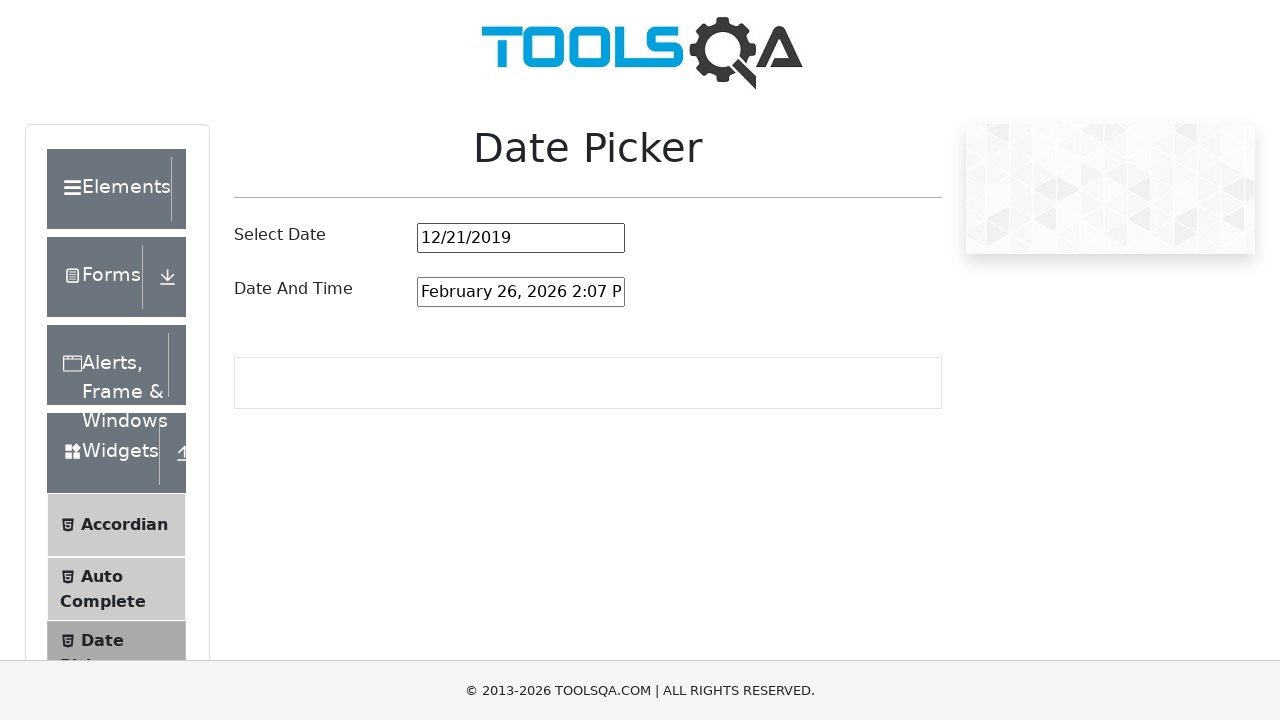

Verified that date value matches expected value 12/21/2019
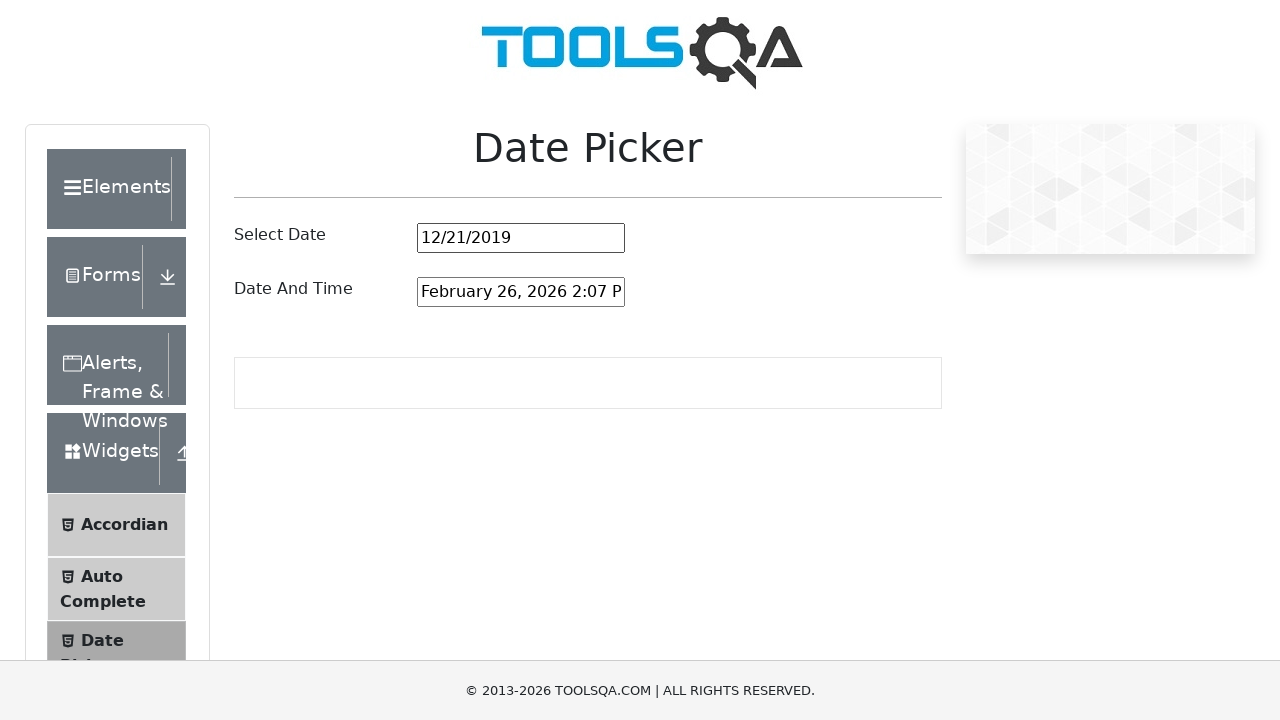

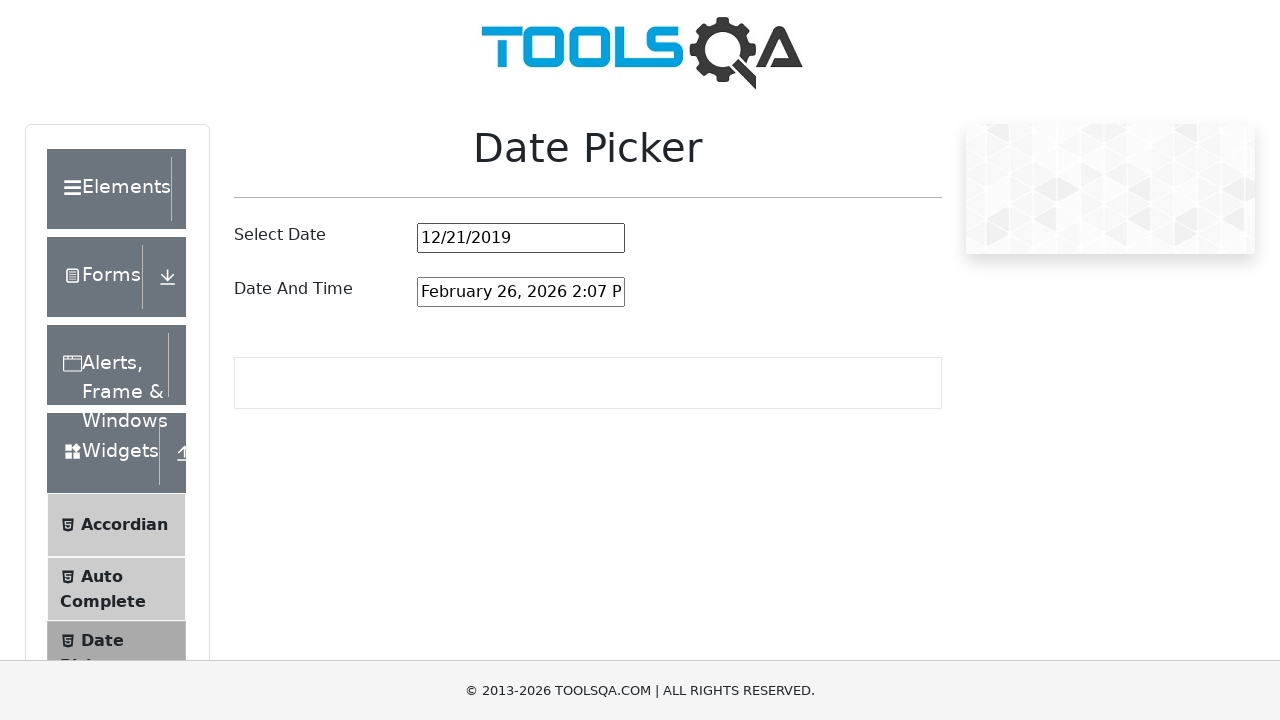